Tests opting out of A/B tests by adding the opt-out cookie before navigating to the split test page, then verifying the page shows the non-test version.

Starting URL: http://the-internet.herokuapp.com

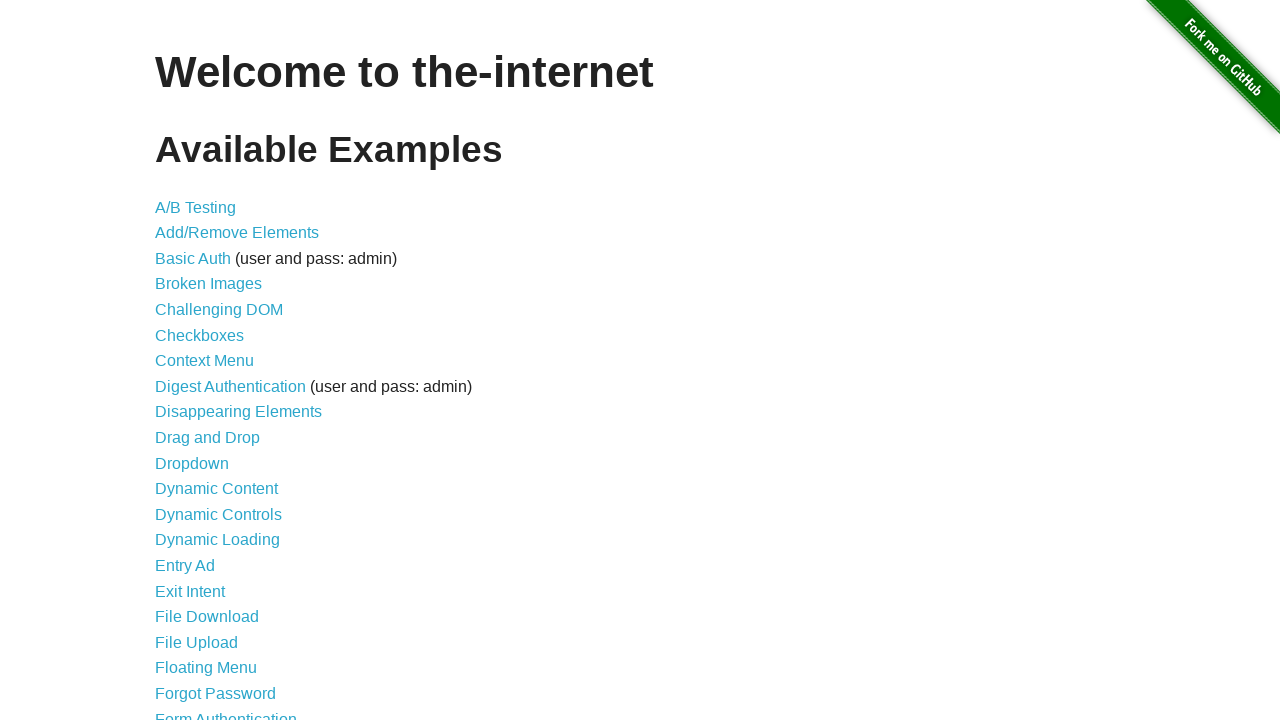

Added optimizelyOptOut cookie to opt out of A/B test
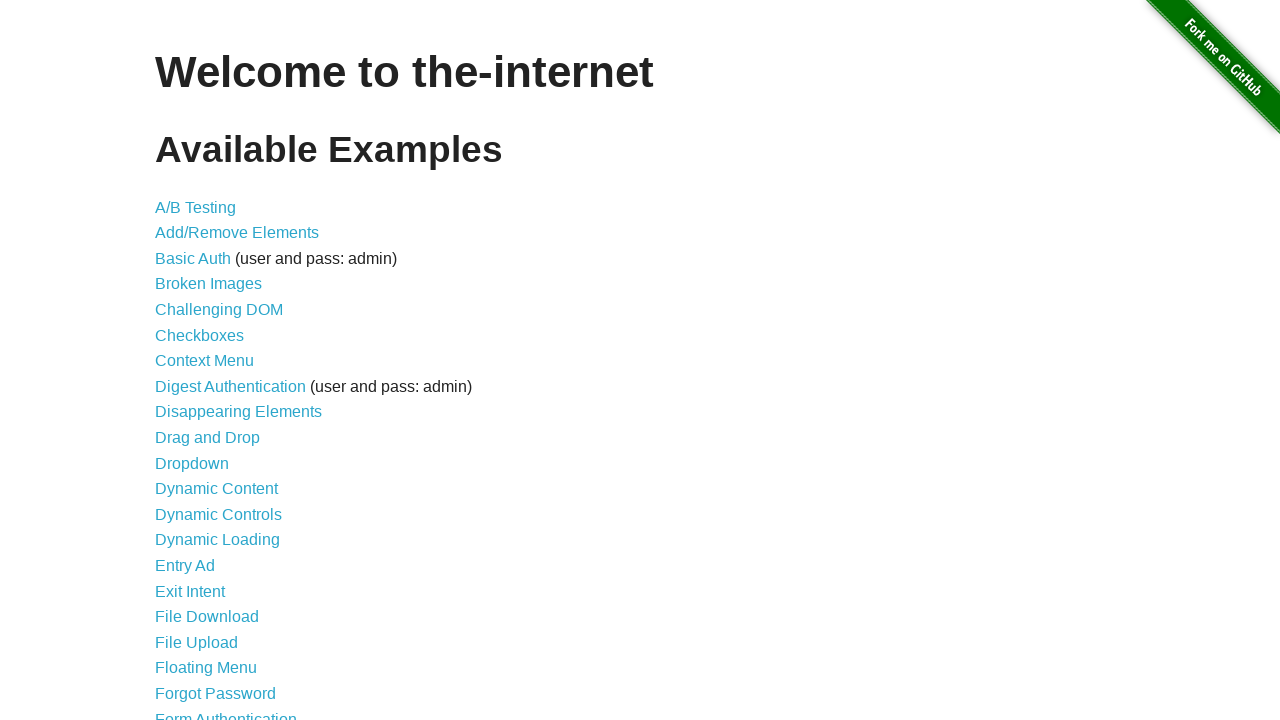

Navigated to A/B test page
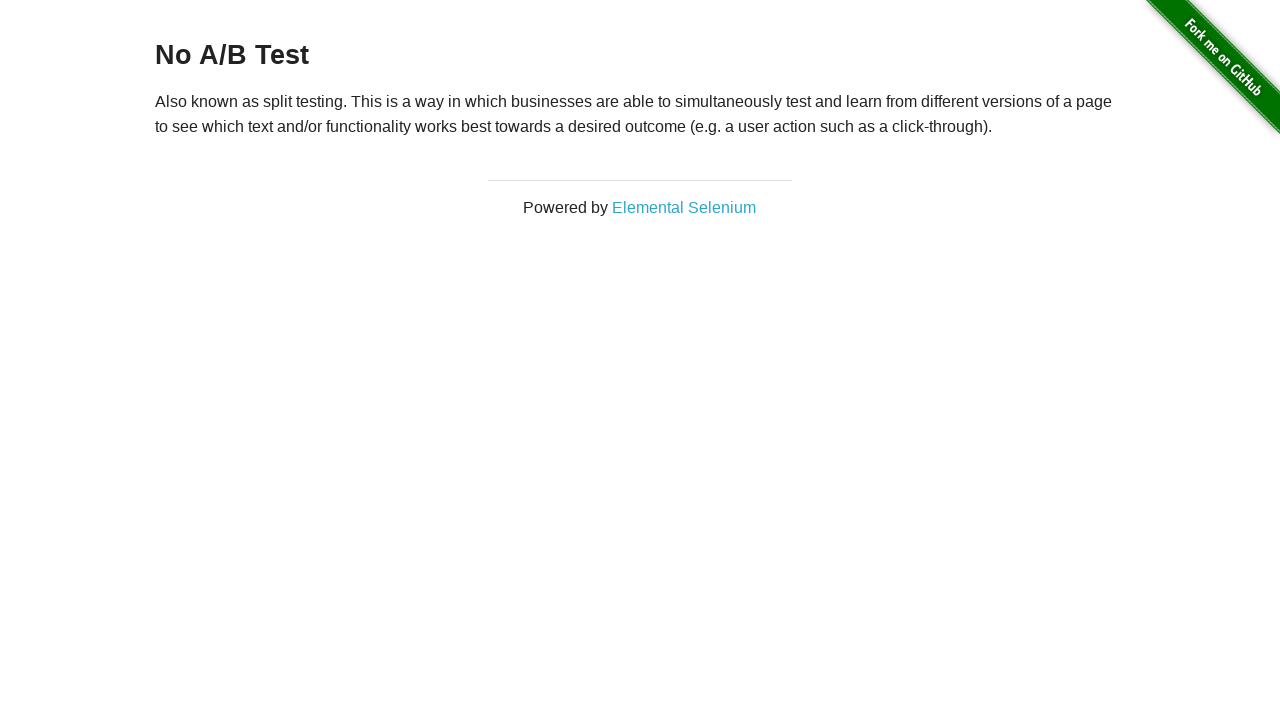

Retrieved heading text: 'No A/B Test'
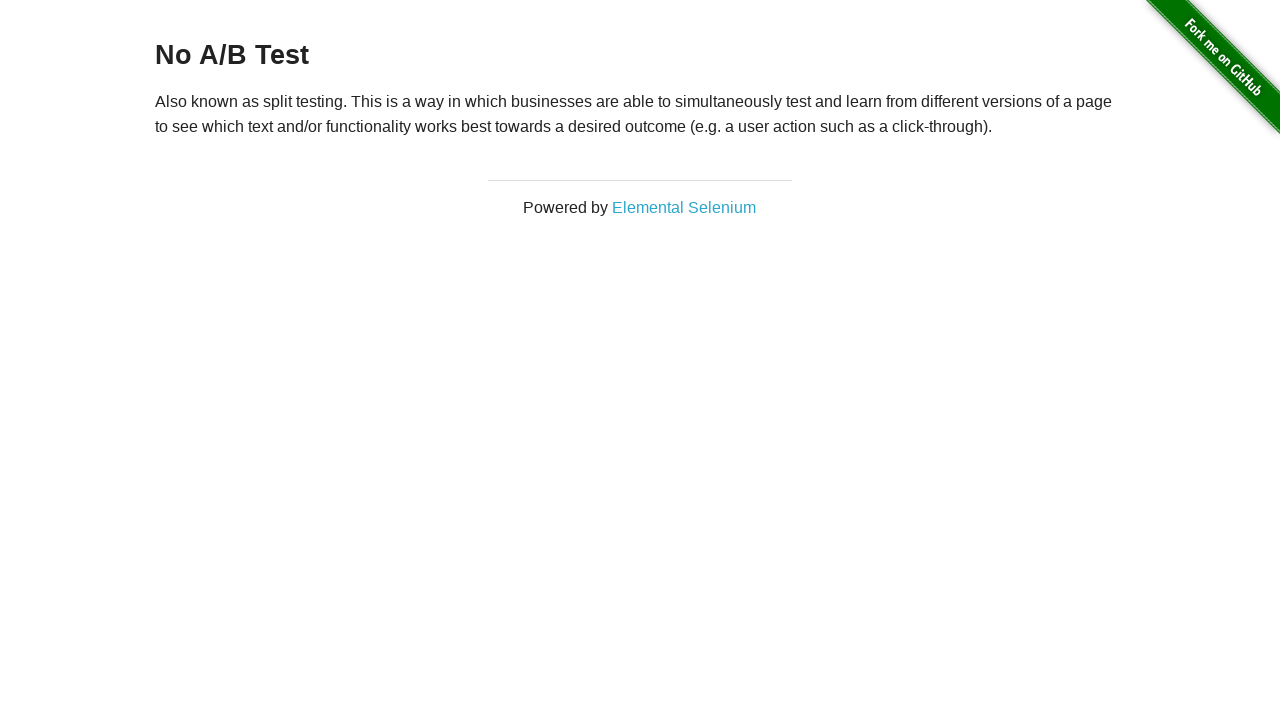

Verified page displays 'No A/B Test' heading, confirming opt-out cookie prevented A/B test version
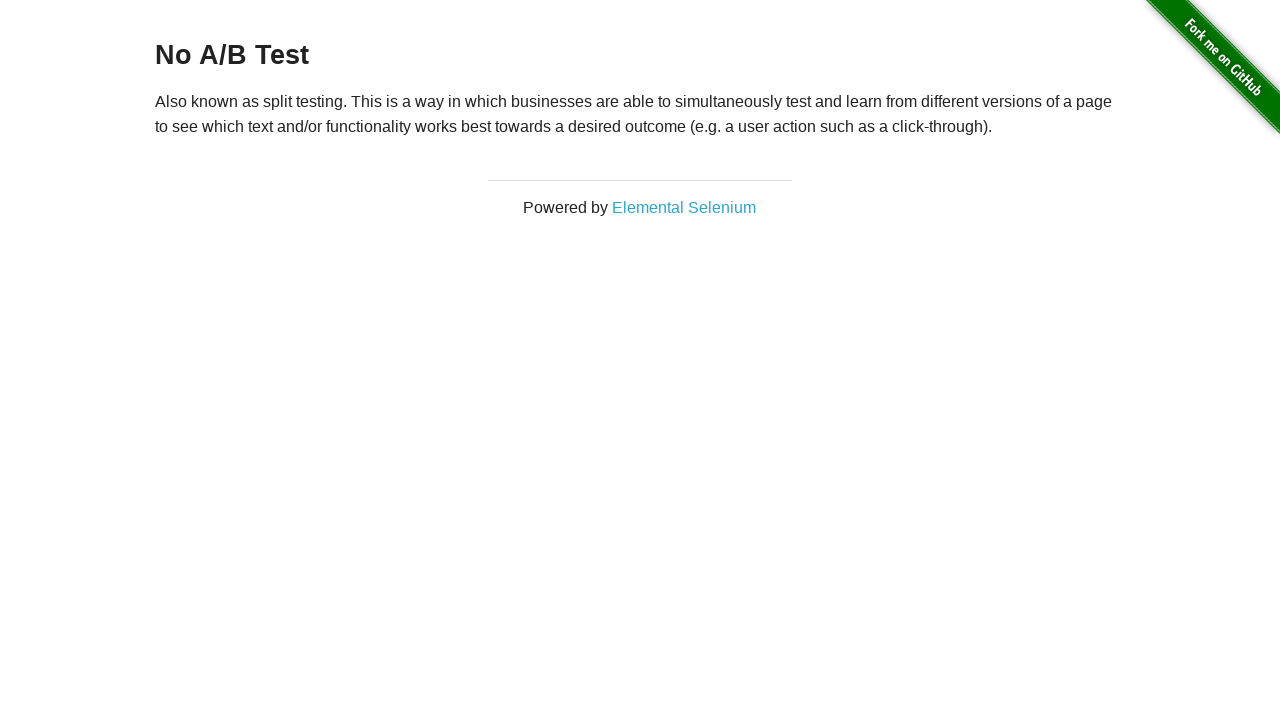

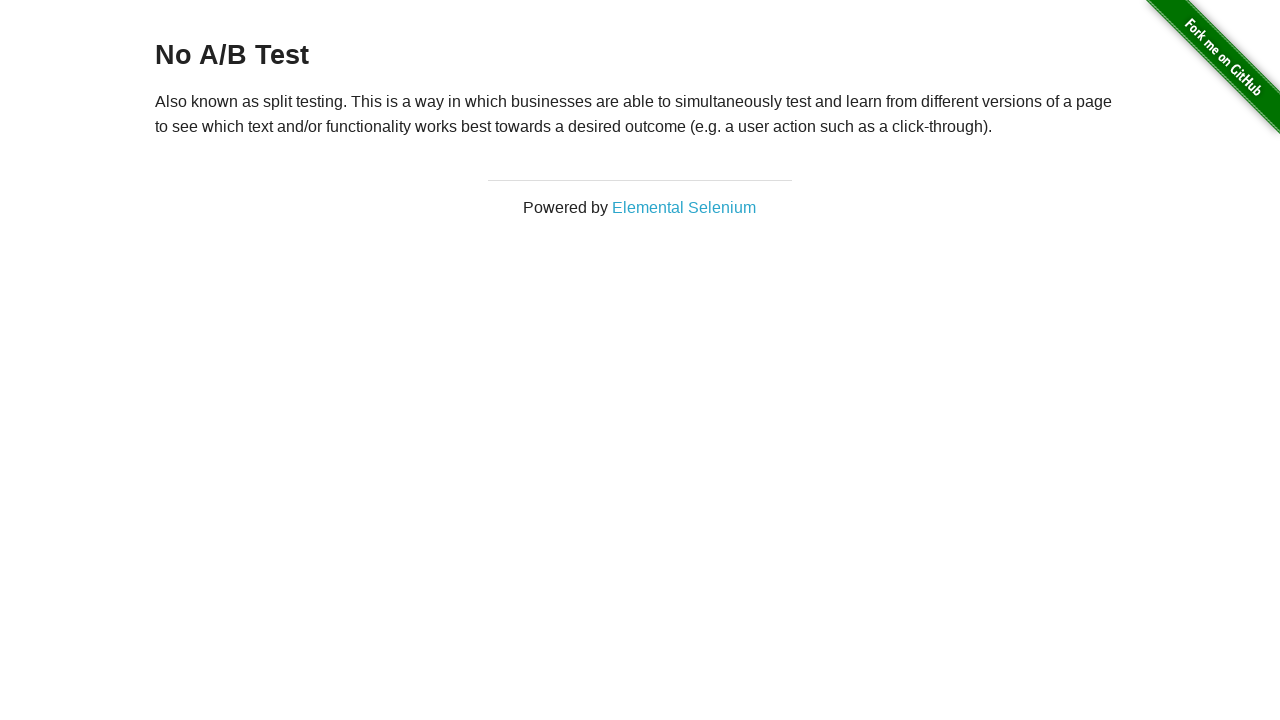